Tests popup validations by hiding and showing a text element, filling a name field, clicking a confirm button to trigger a dialog, and hovering over an element

Starting URL: https://rahulshettyacademy.com/AutomationPractice/

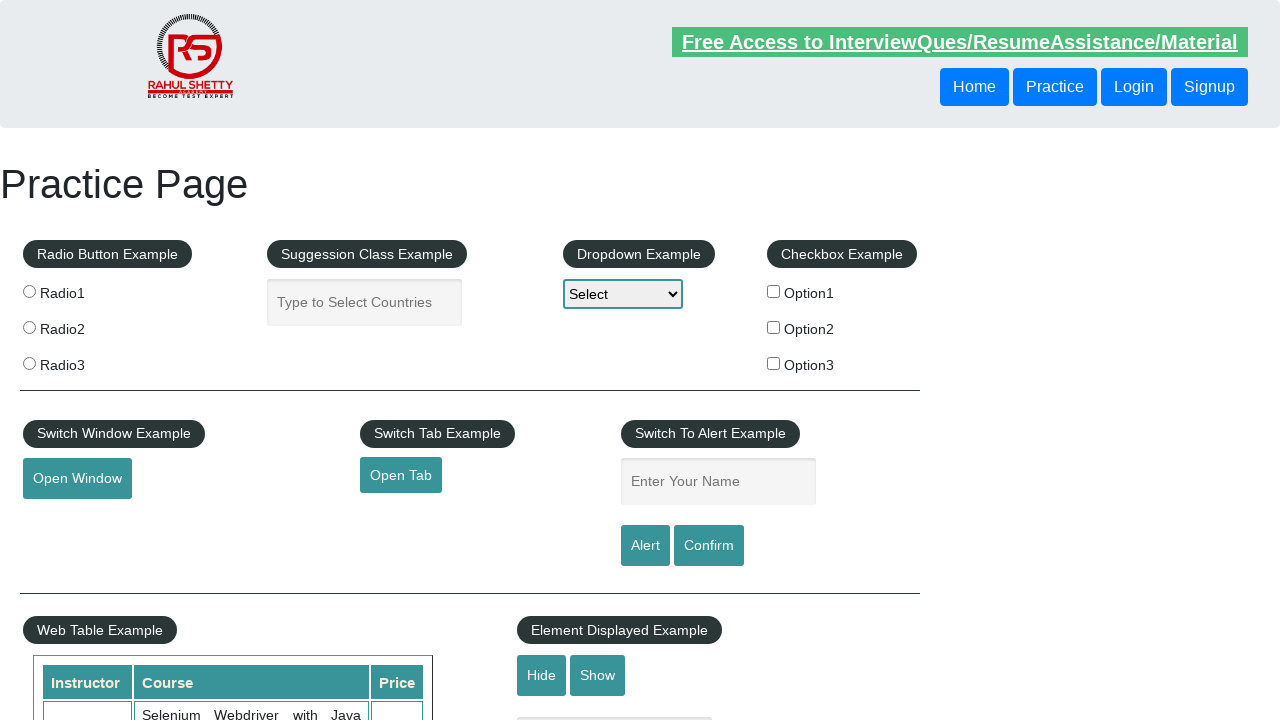

Waited for displayed text element to be visible
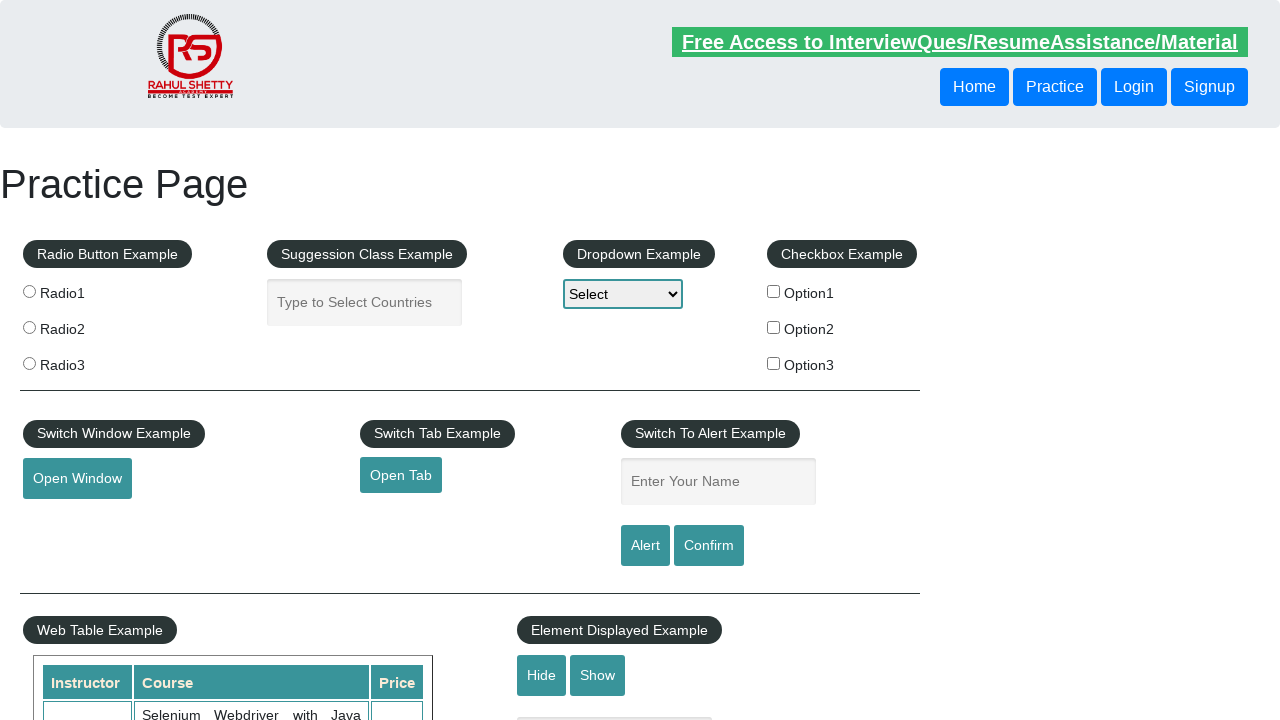

Clicked hide button to hide text element at (542, 675) on #hide-textbox
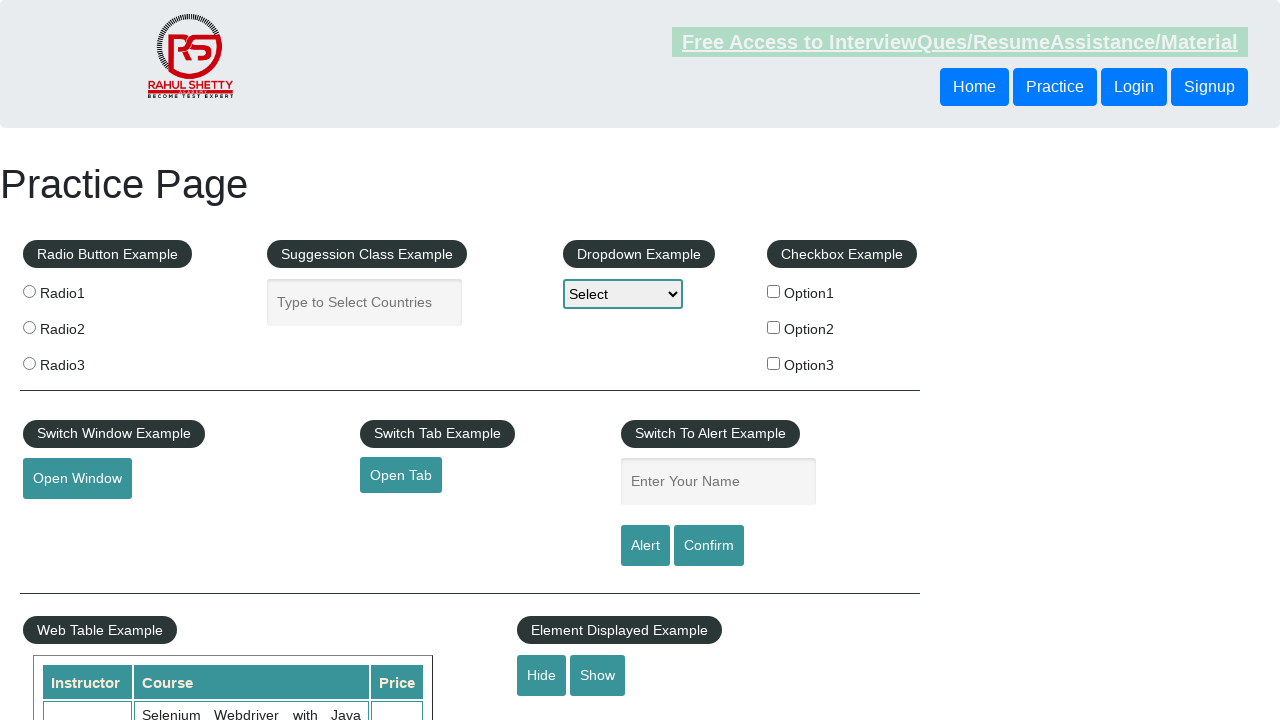

Verified text element is hidden
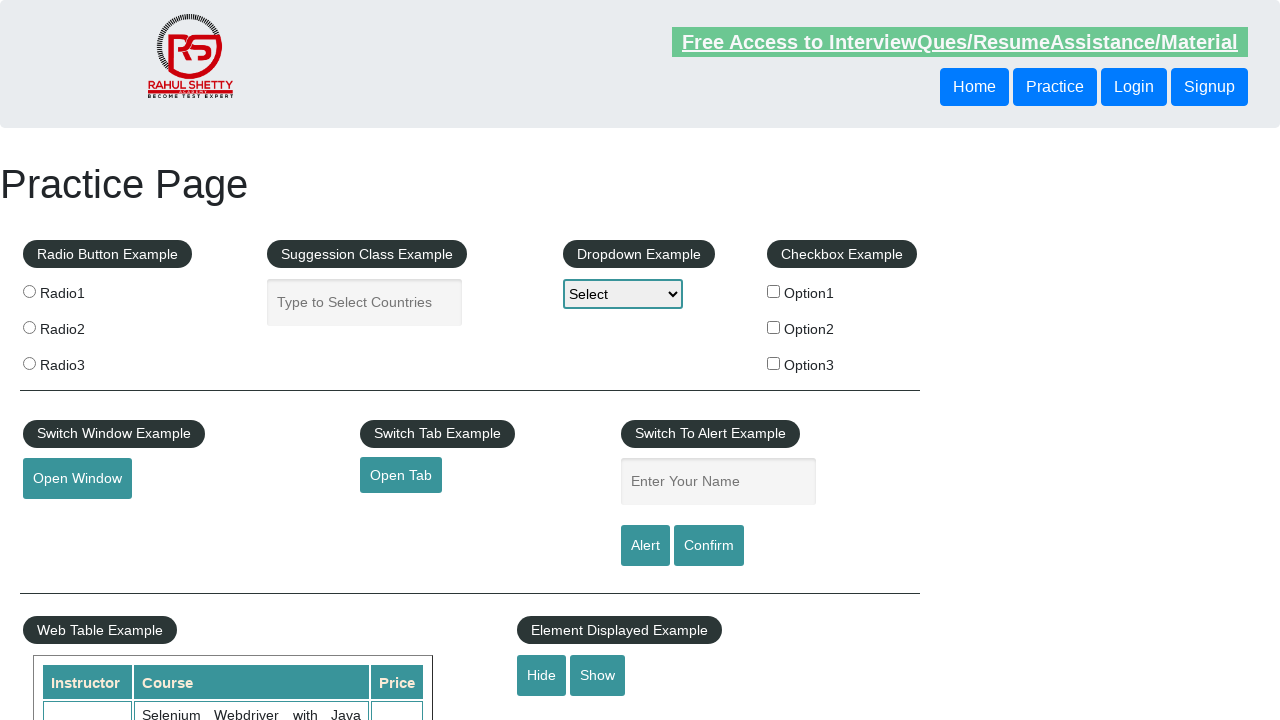

Clicked show button to display text element at (598, 675) on #show-textbox
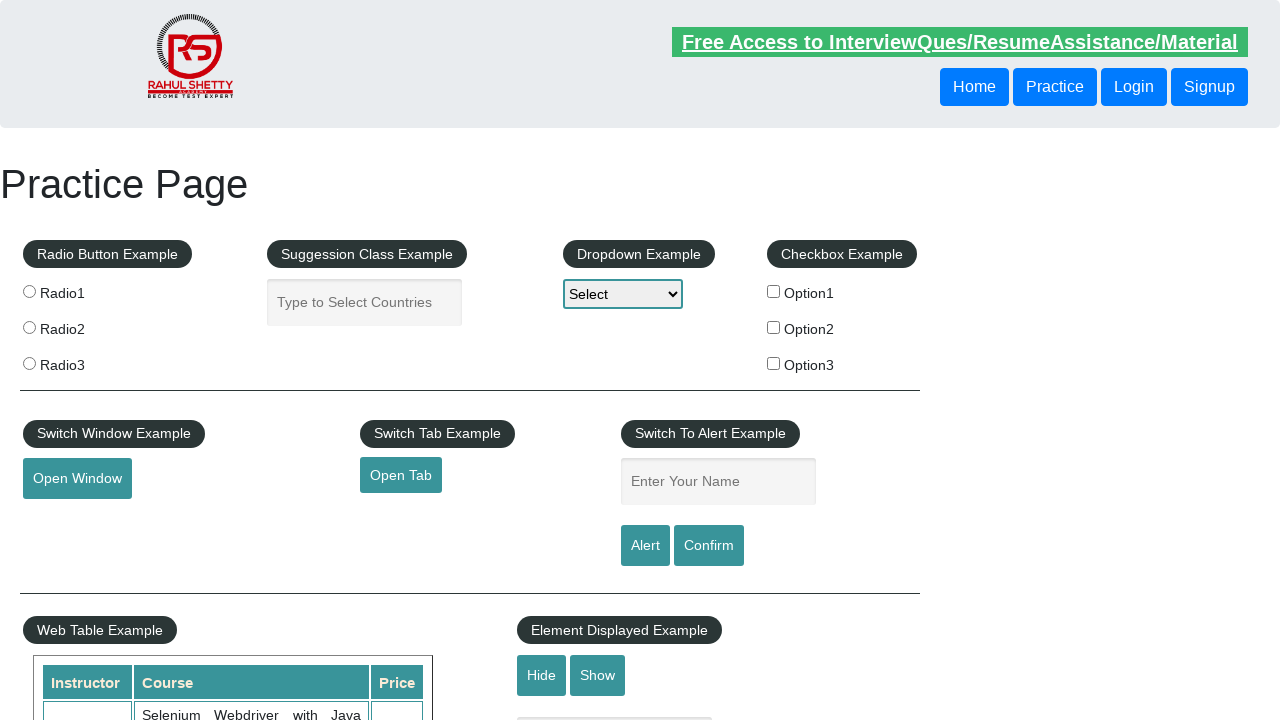

Verified text element is visible again
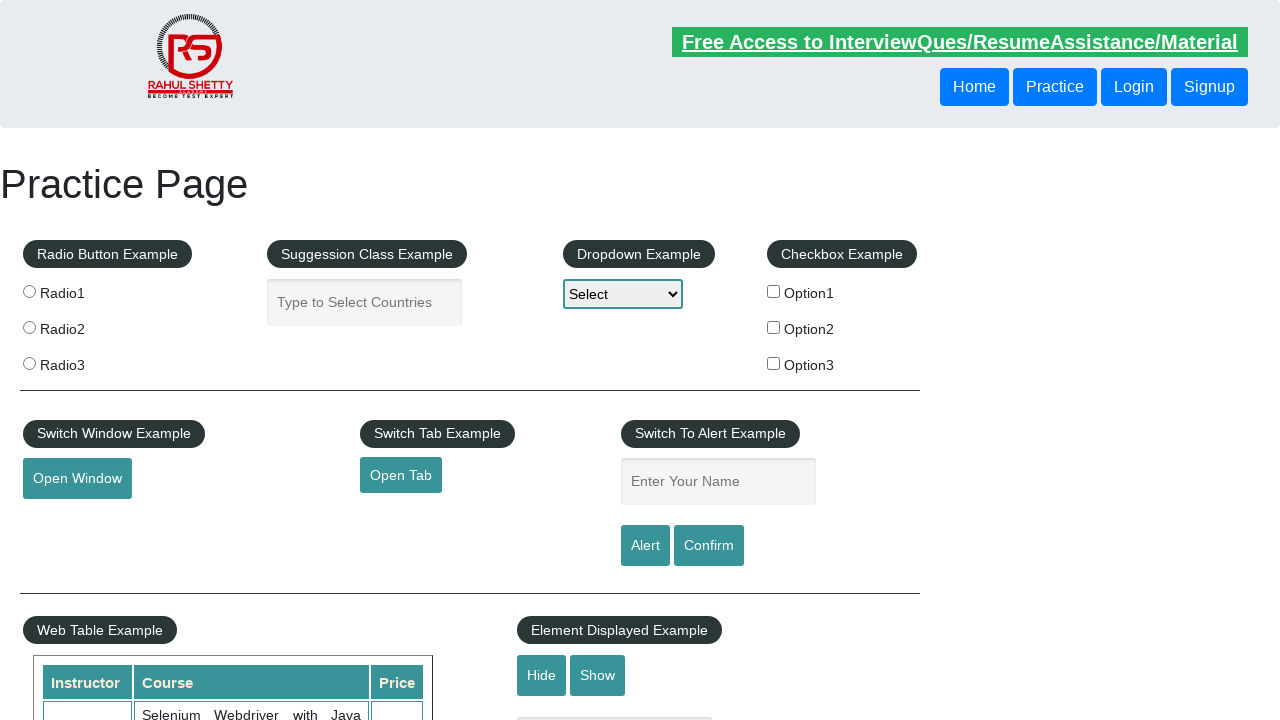

Filled name field with 'TEST_NAME' on #name
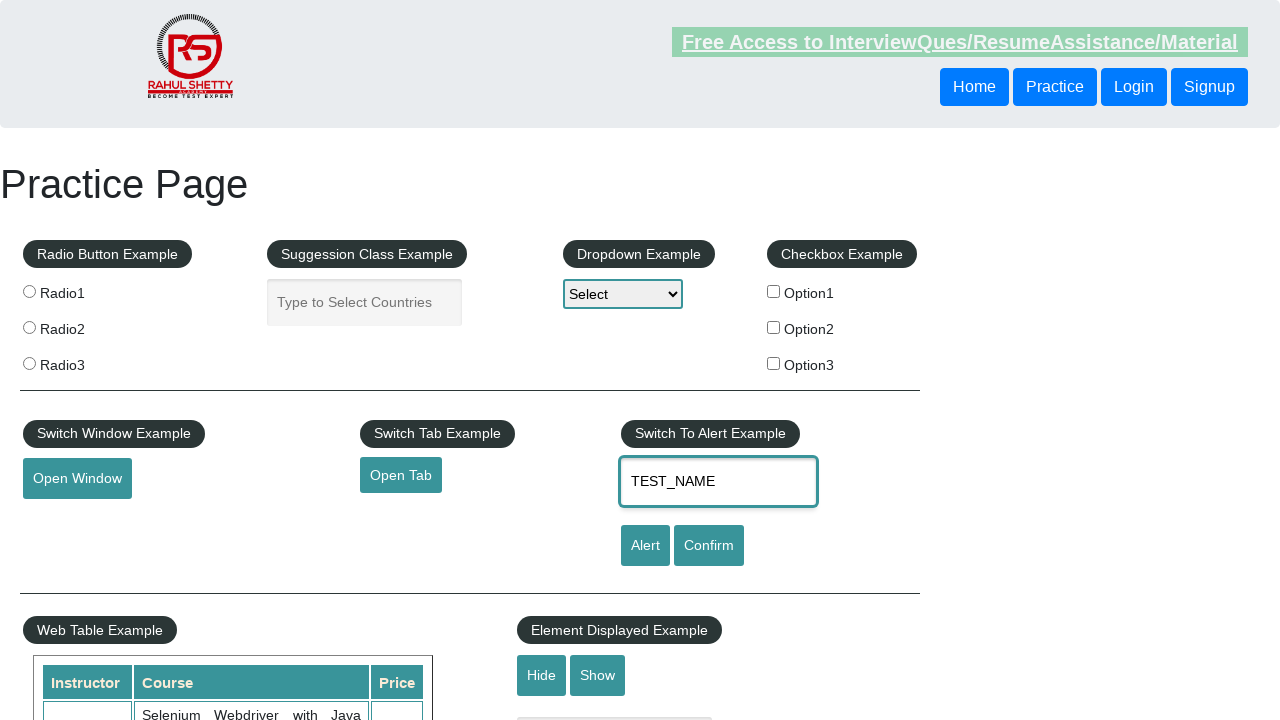

Set up dialog handler to accept dialogs
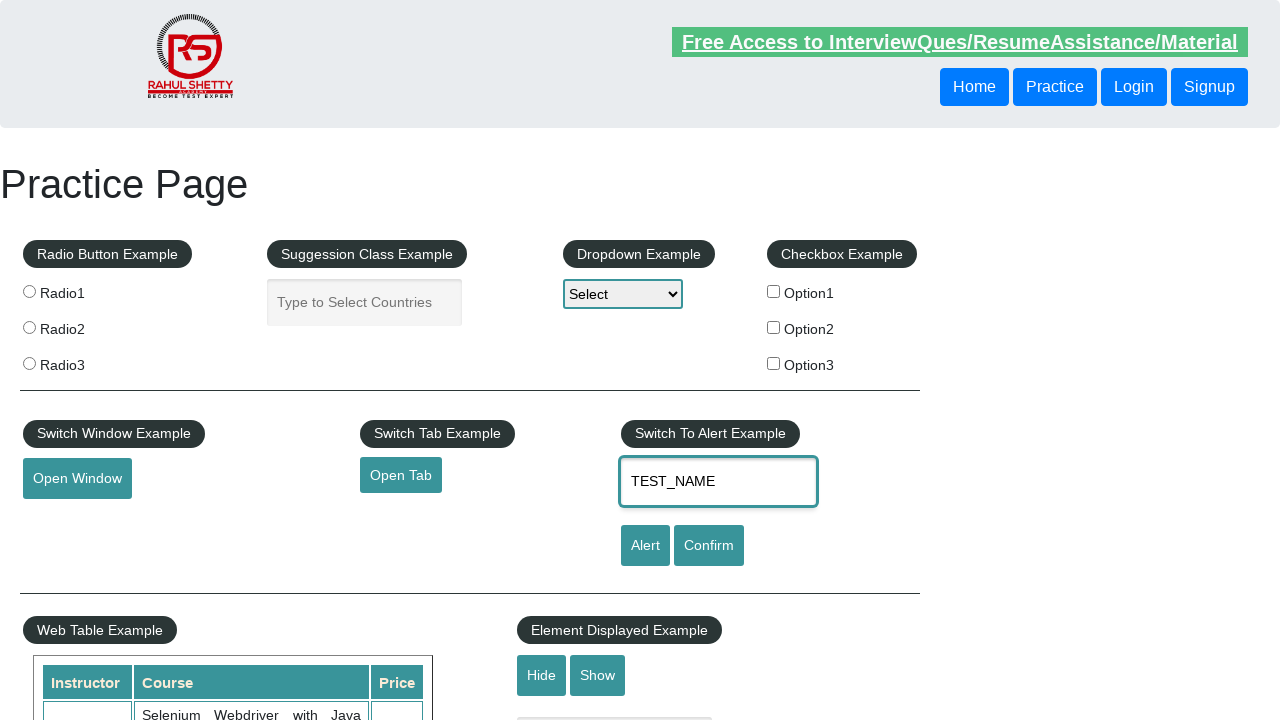

Clicked confirm button to trigger dialog at (709, 546) on #confirmbtn
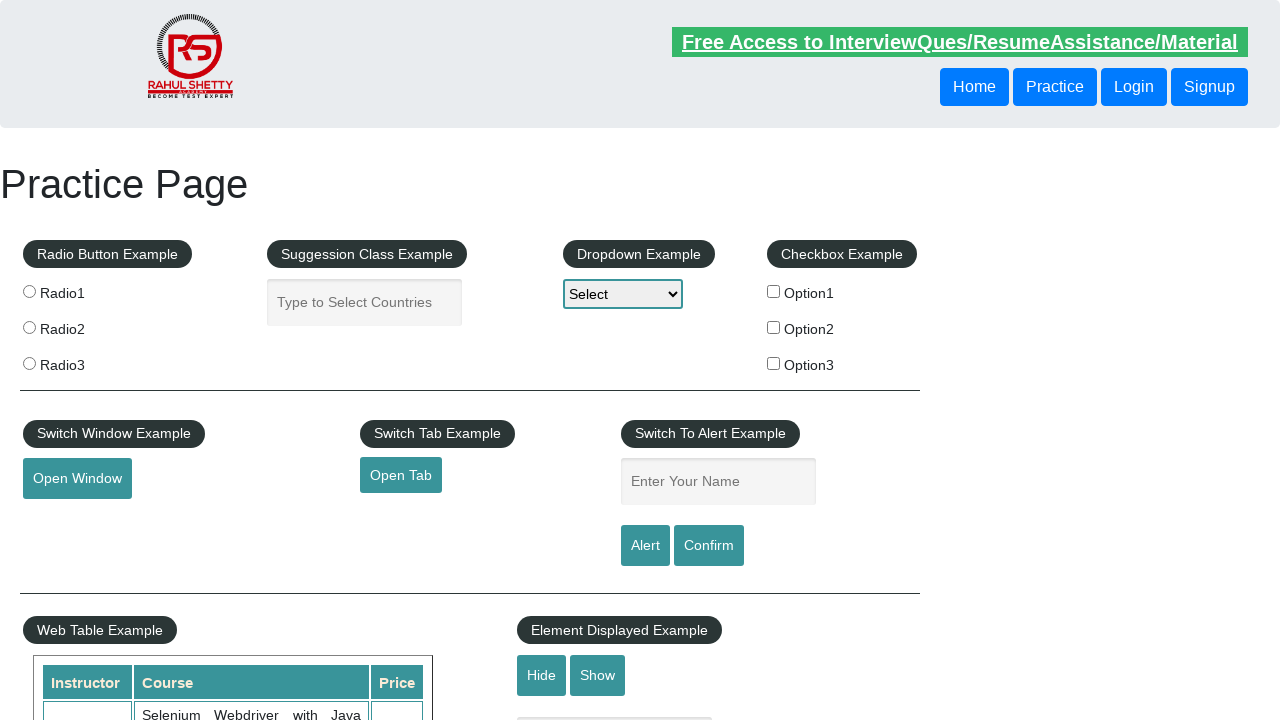

Hovered over mouse hover element at (83, 361) on #mousehover
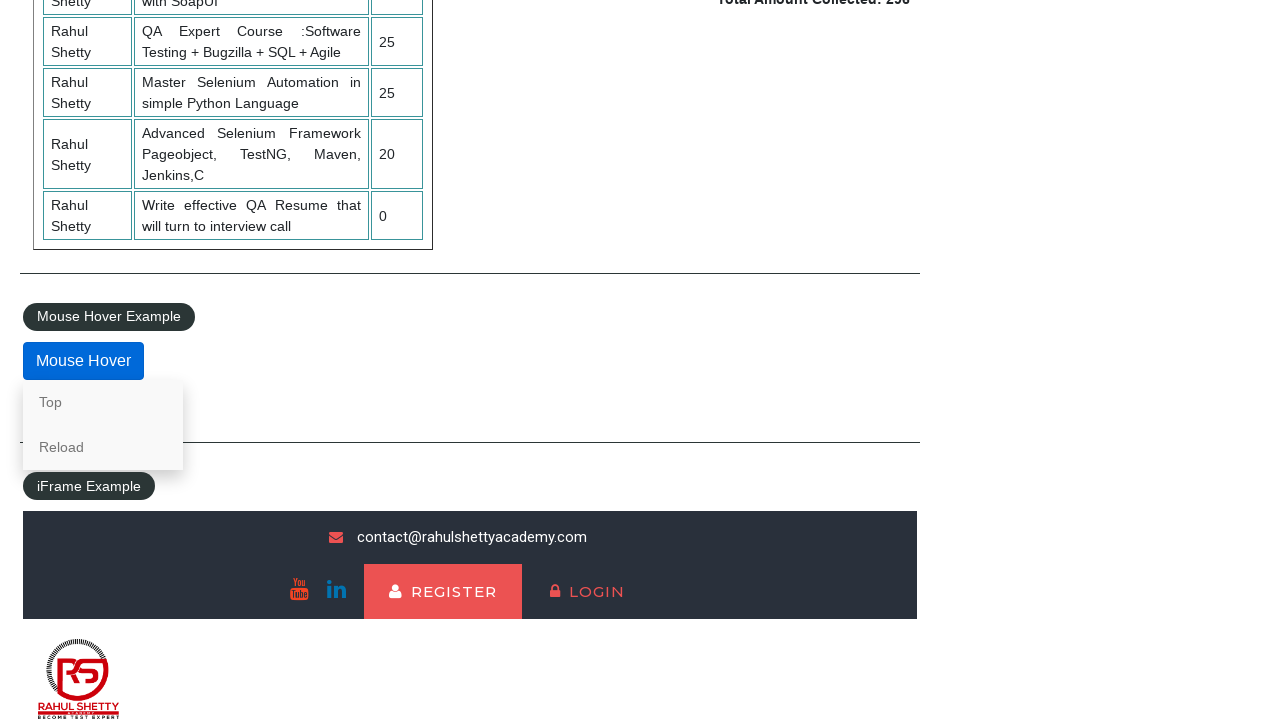

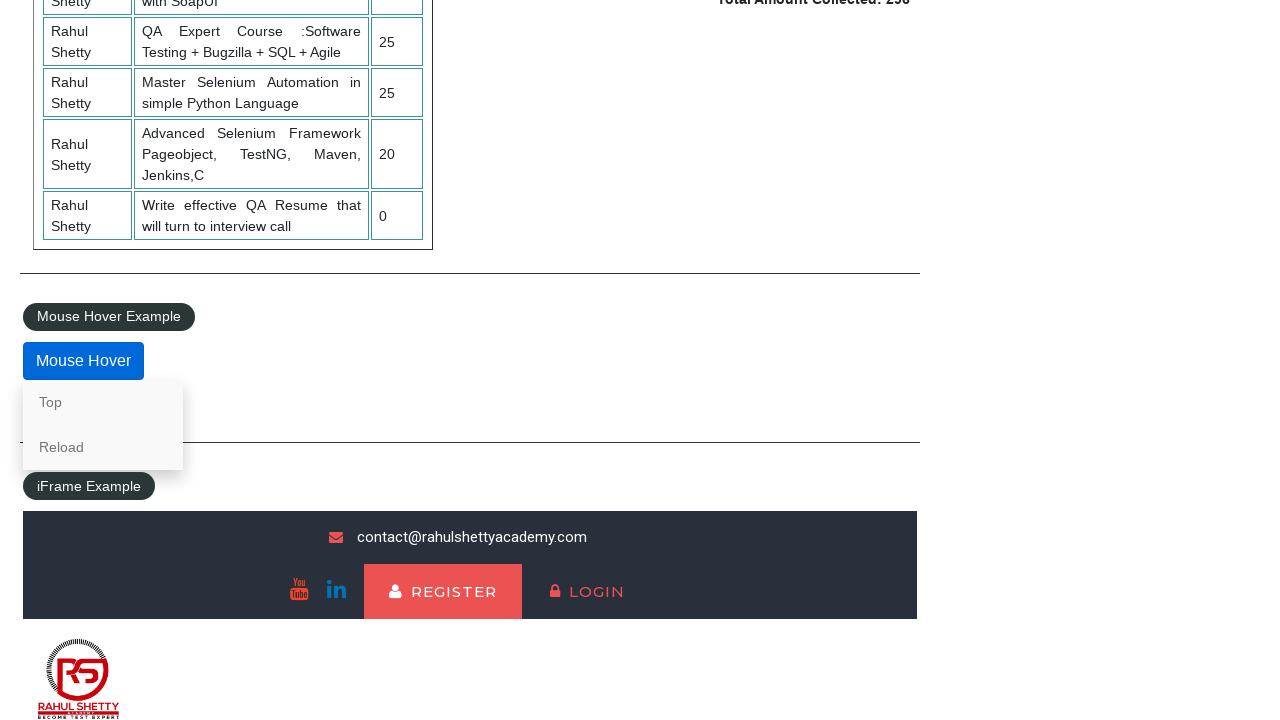